Tests a jQuery dropdown tree component by clicking to open it and selecting multiple choice options from the dropdown list

Starting URL: https://www.jqueryscript.net/demo/Drop-Down-Combo-Tree/

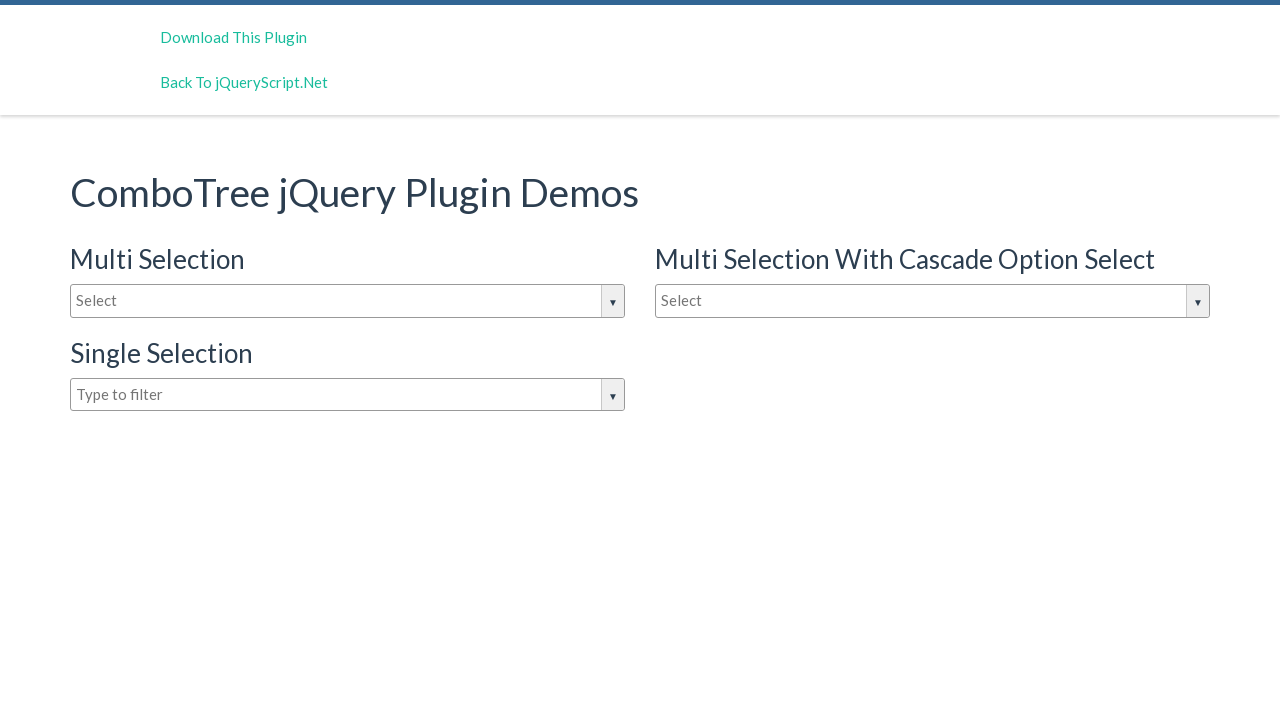

Clicked on dropdown input box to open jQuery dropdown tree at (348, 301) on #justAnInputBox
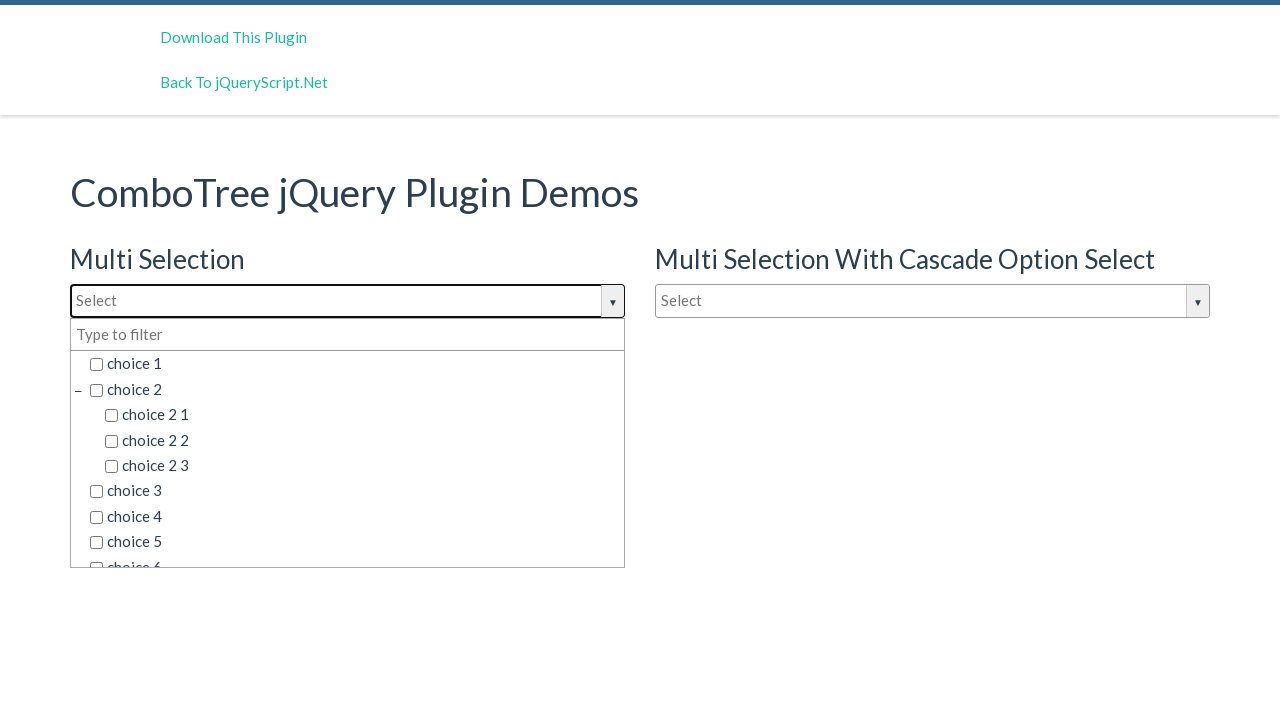

Dropdown options loaded and became visible
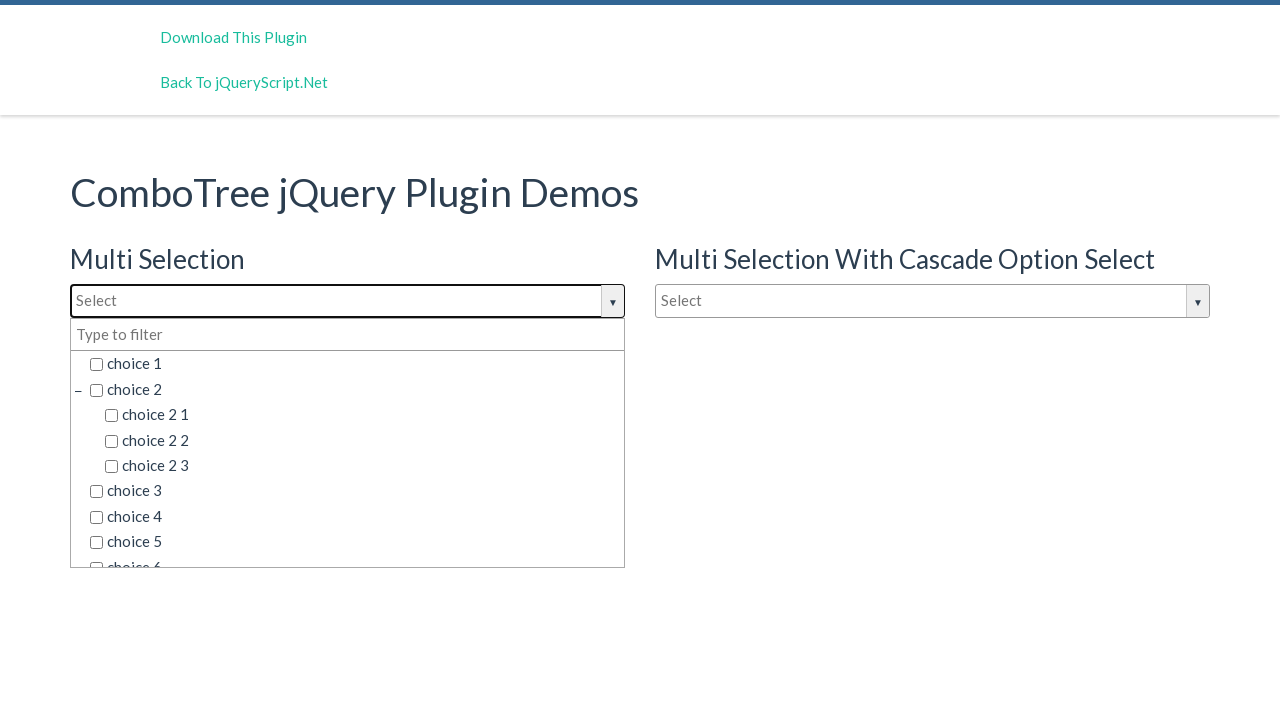

Selected 'choice 2' from dropdown options
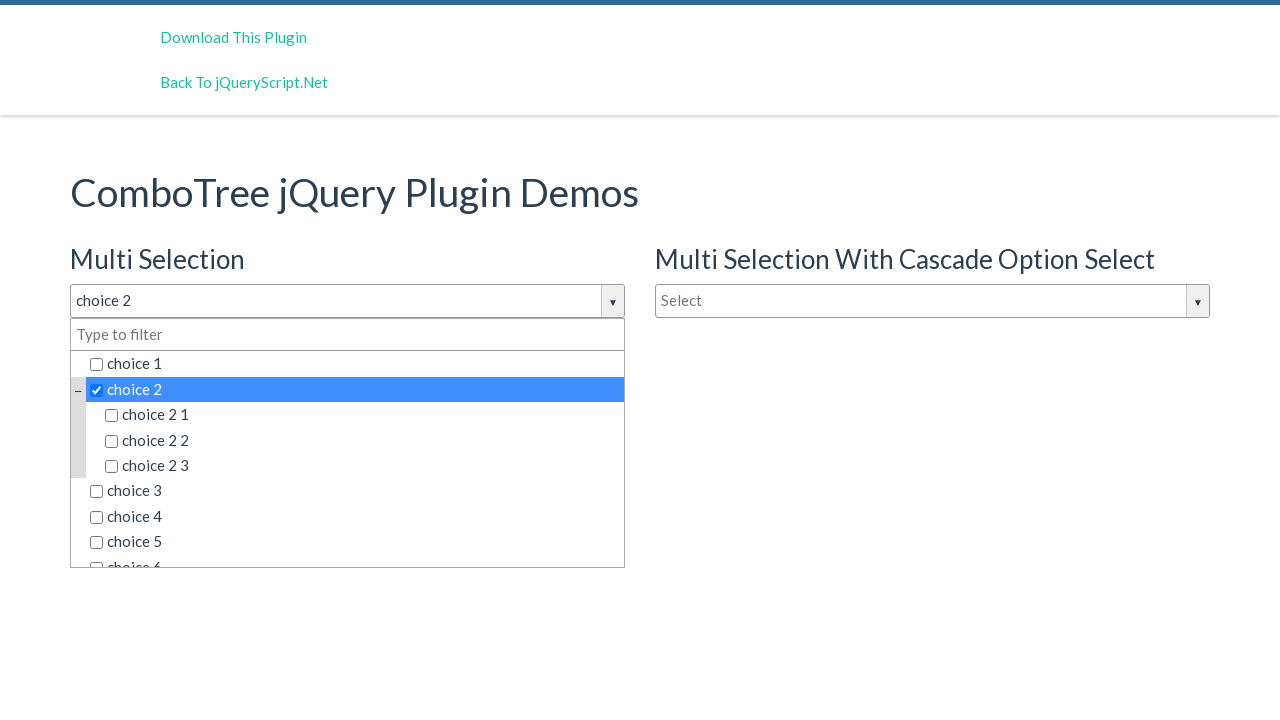

Selected 'choice 6 2 3' from dropdown options
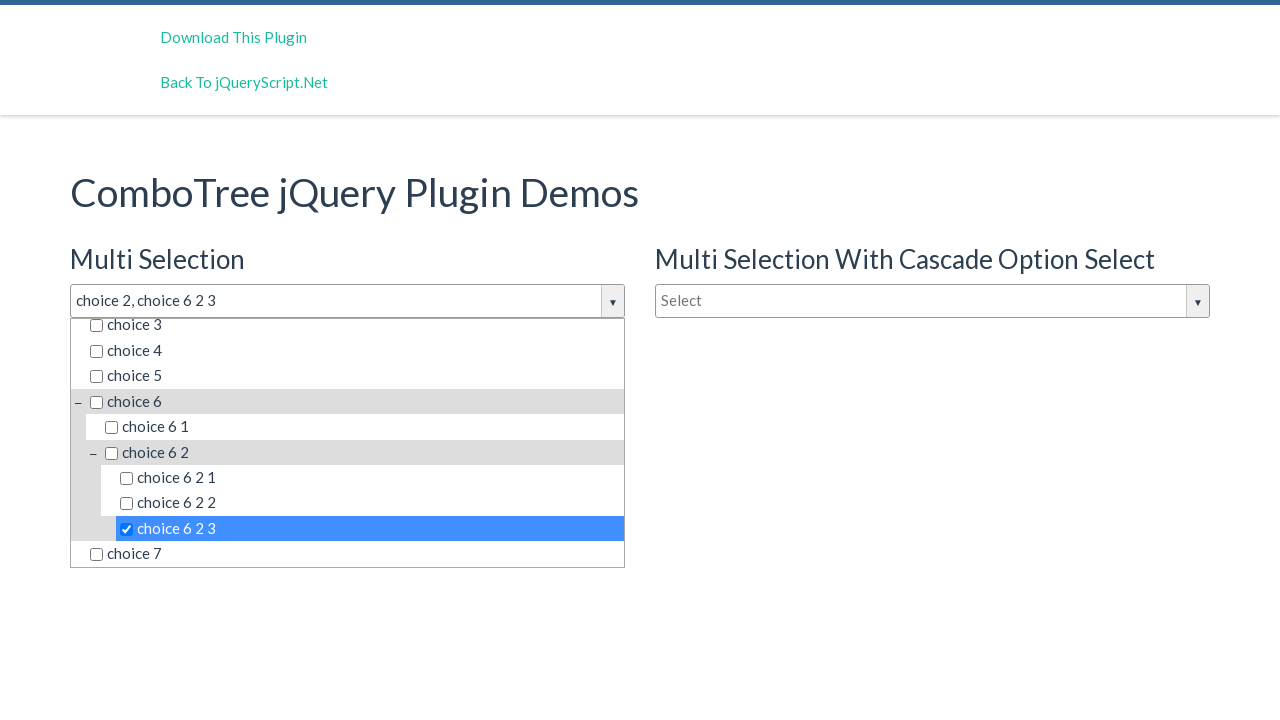

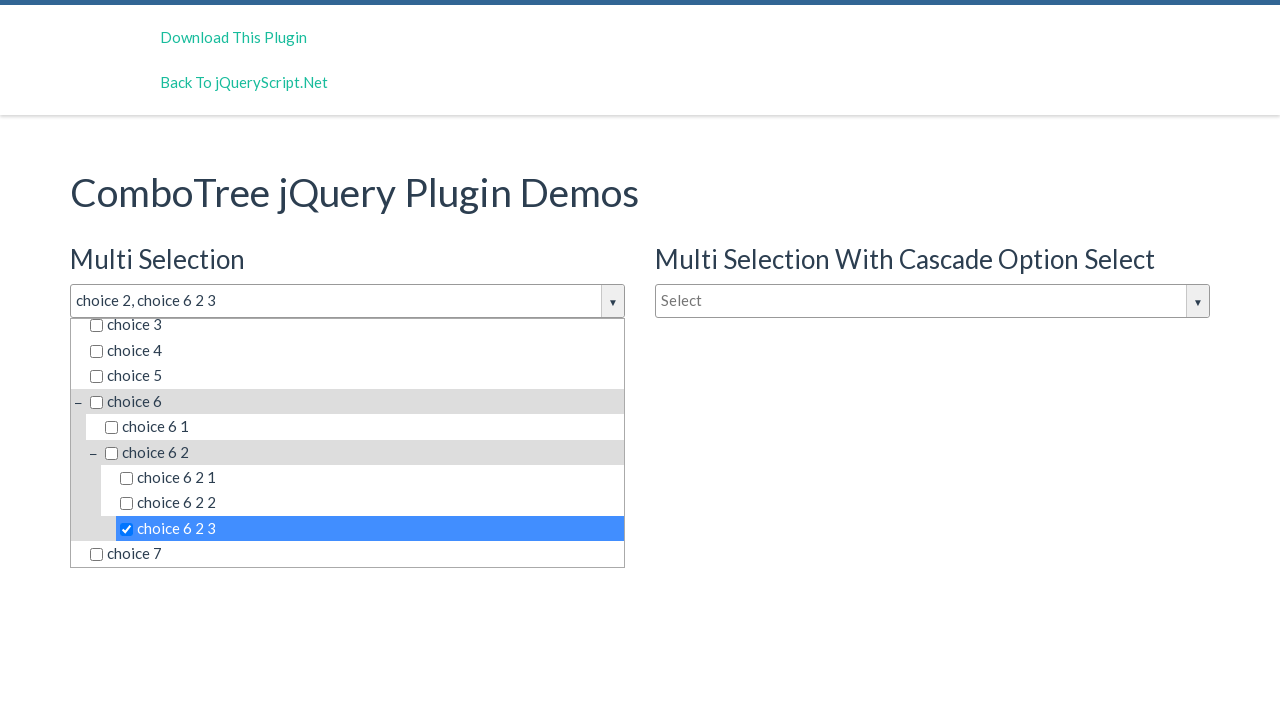